Tests the age form by entering a name and age, submitting the form, and verifying the result message

Starting URL: https://kristinek.github.io/site/examples/age

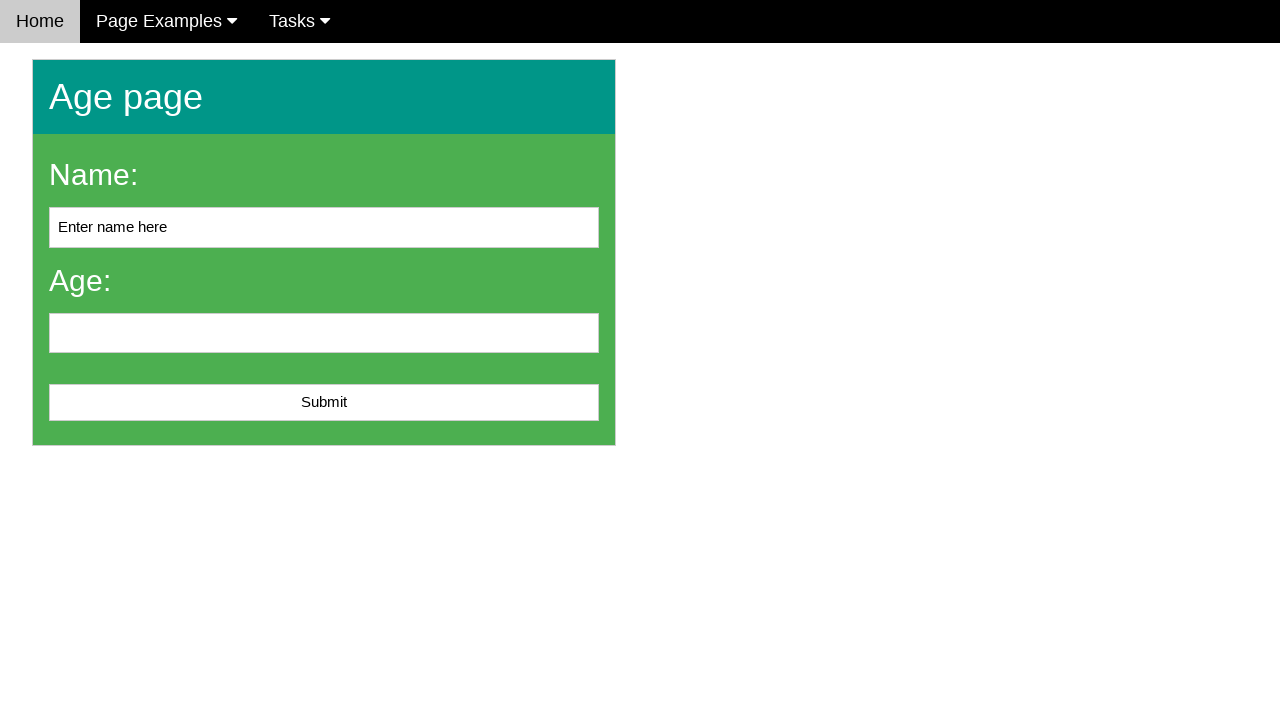

Filled name field with 'John Smith' on #name
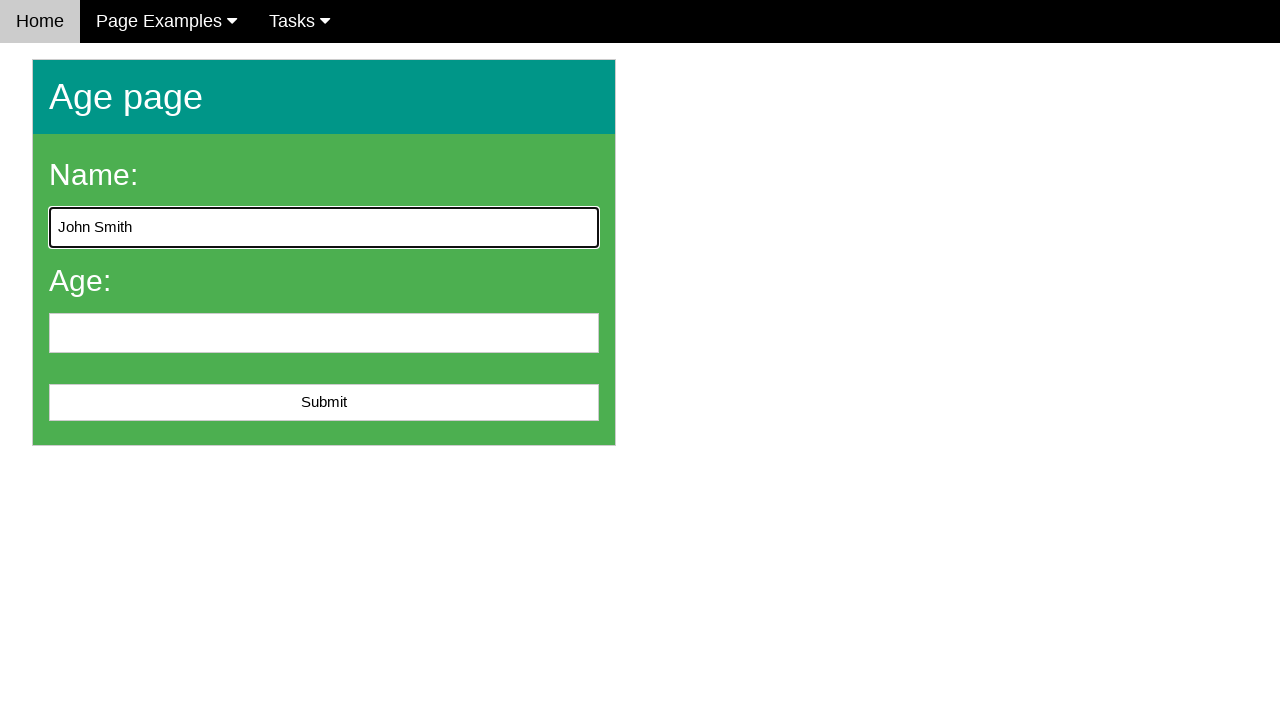

Filled age field with '25' on #age
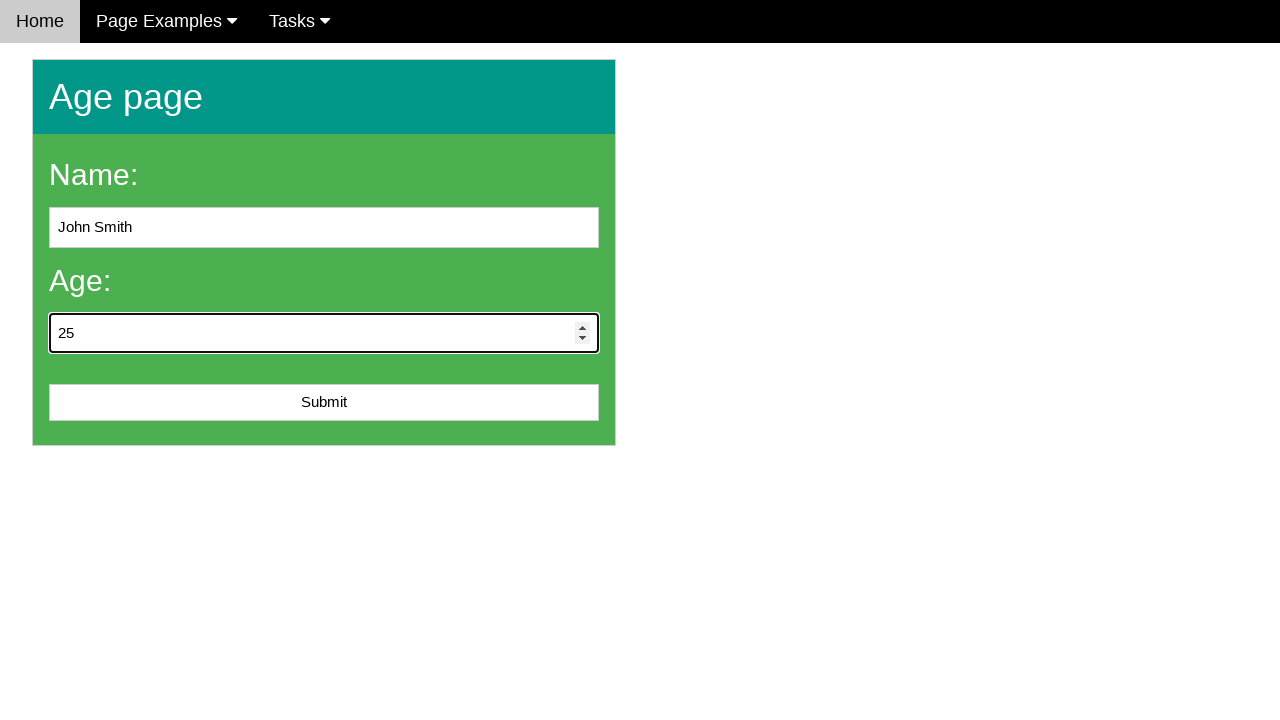

Clicked submit button to submit age form at (324, 403) on #submit
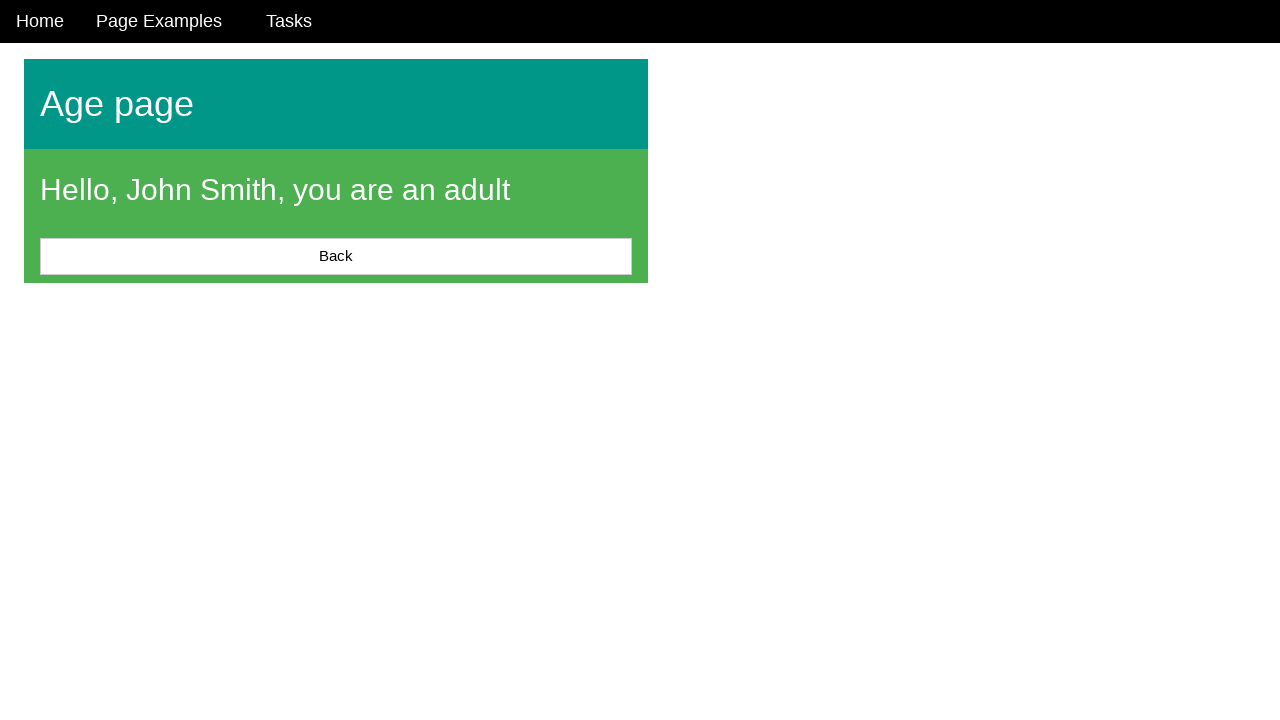

Located result message element
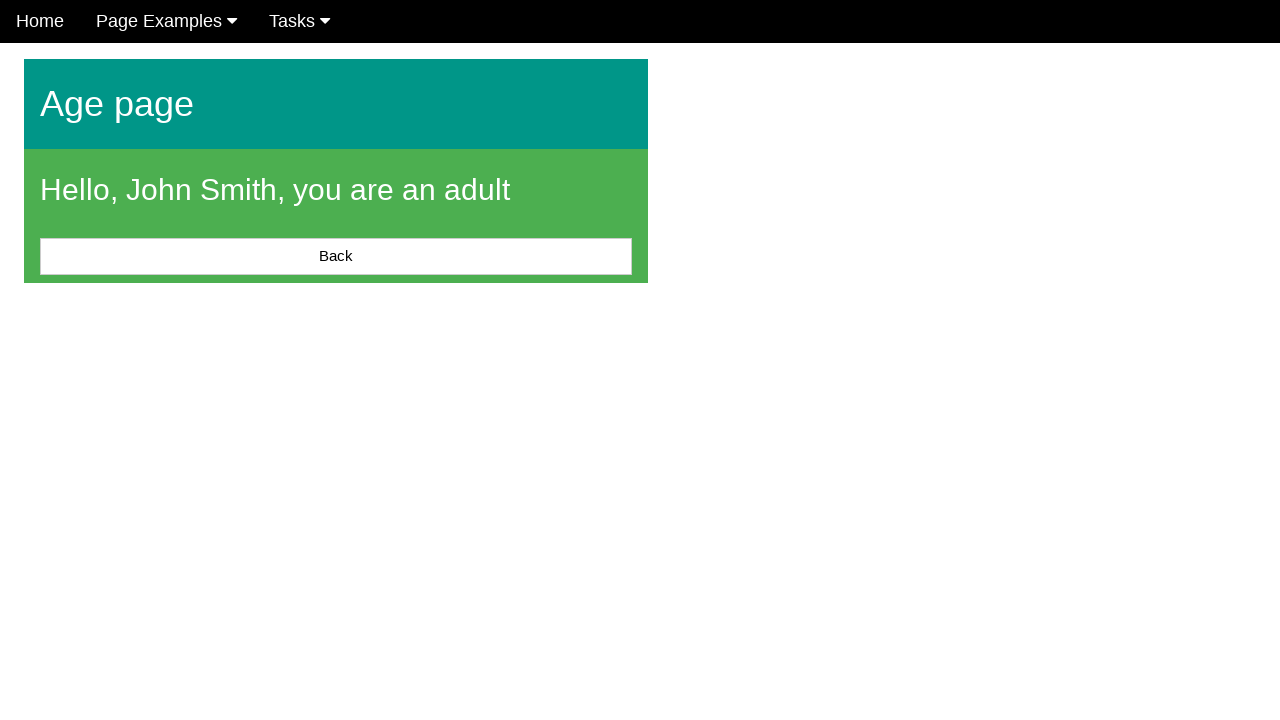

Result message element is visible and loaded
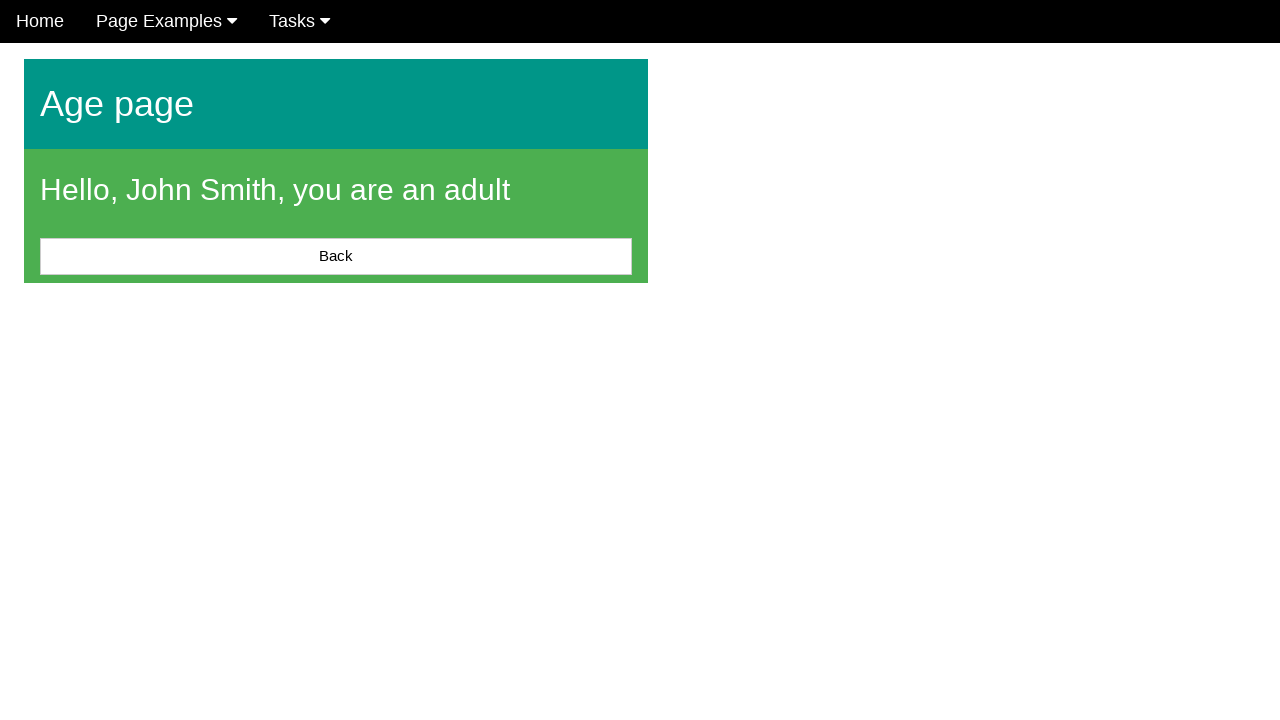

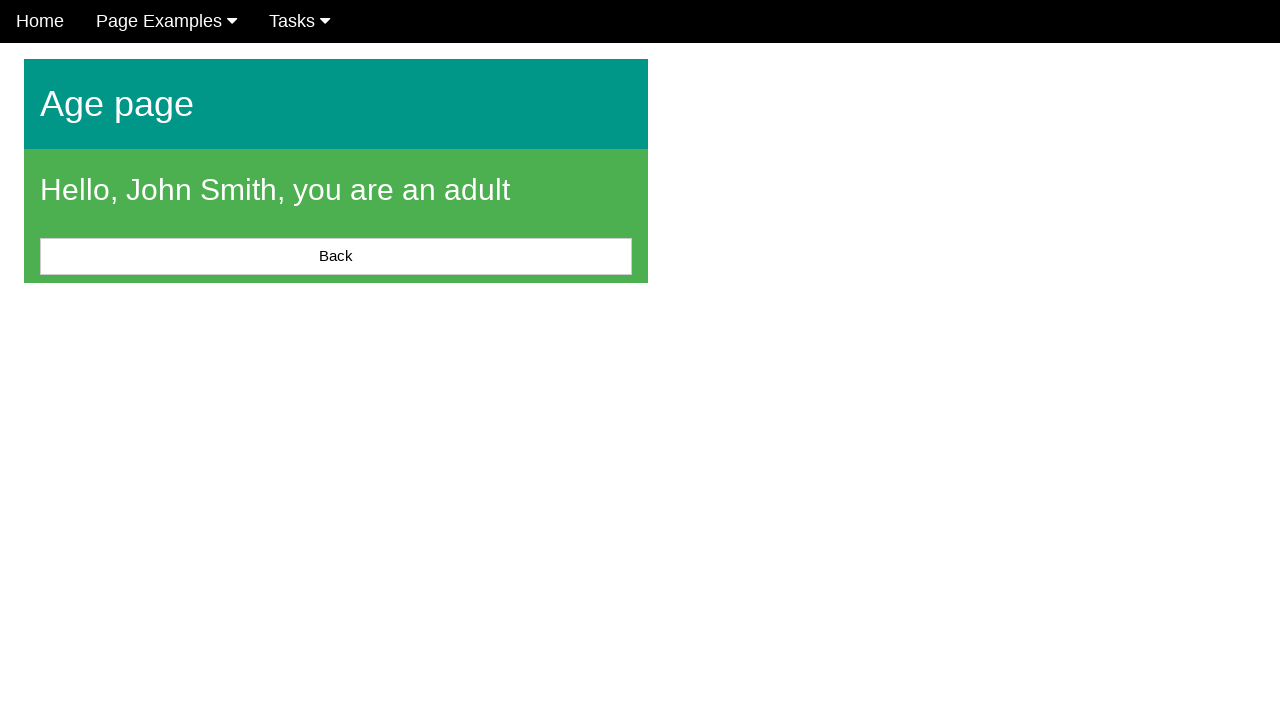